Tests submitting content while not logged in, expecting an error message

Starting URL: https://news.ycombinator.com/

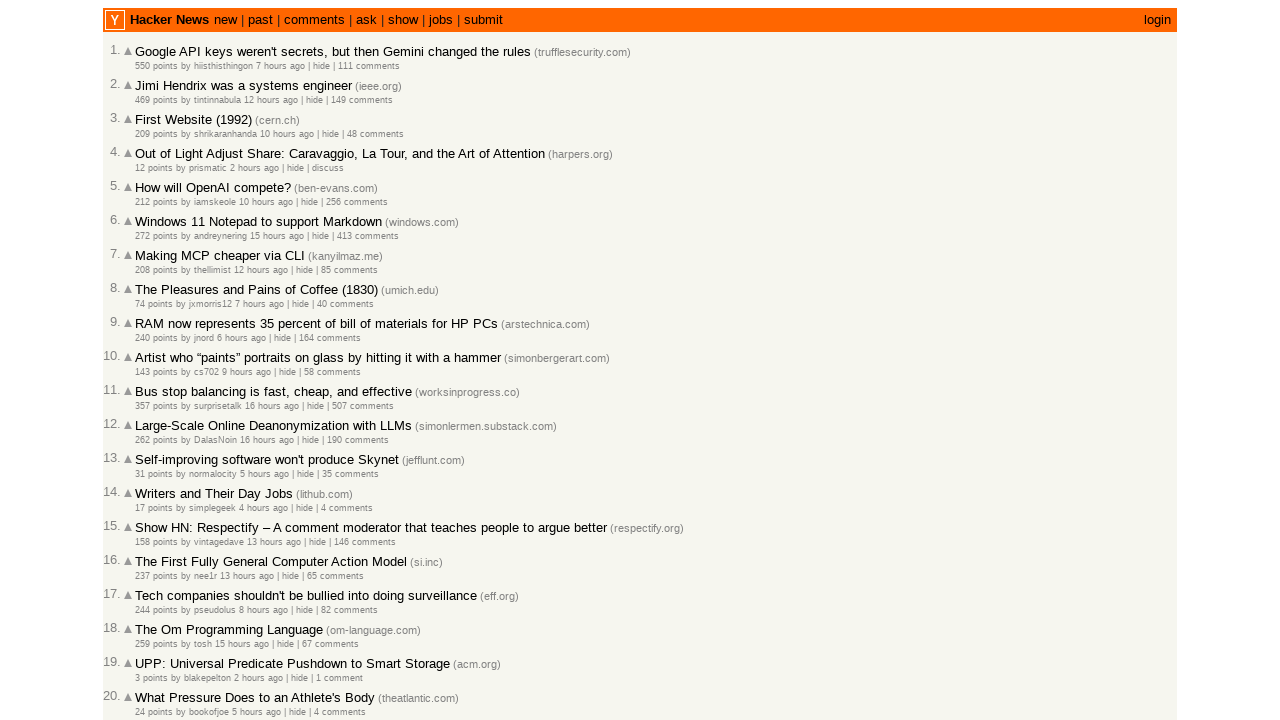

Clicked on submit link while not logged in at (483, 20) on a:has-text('submit')
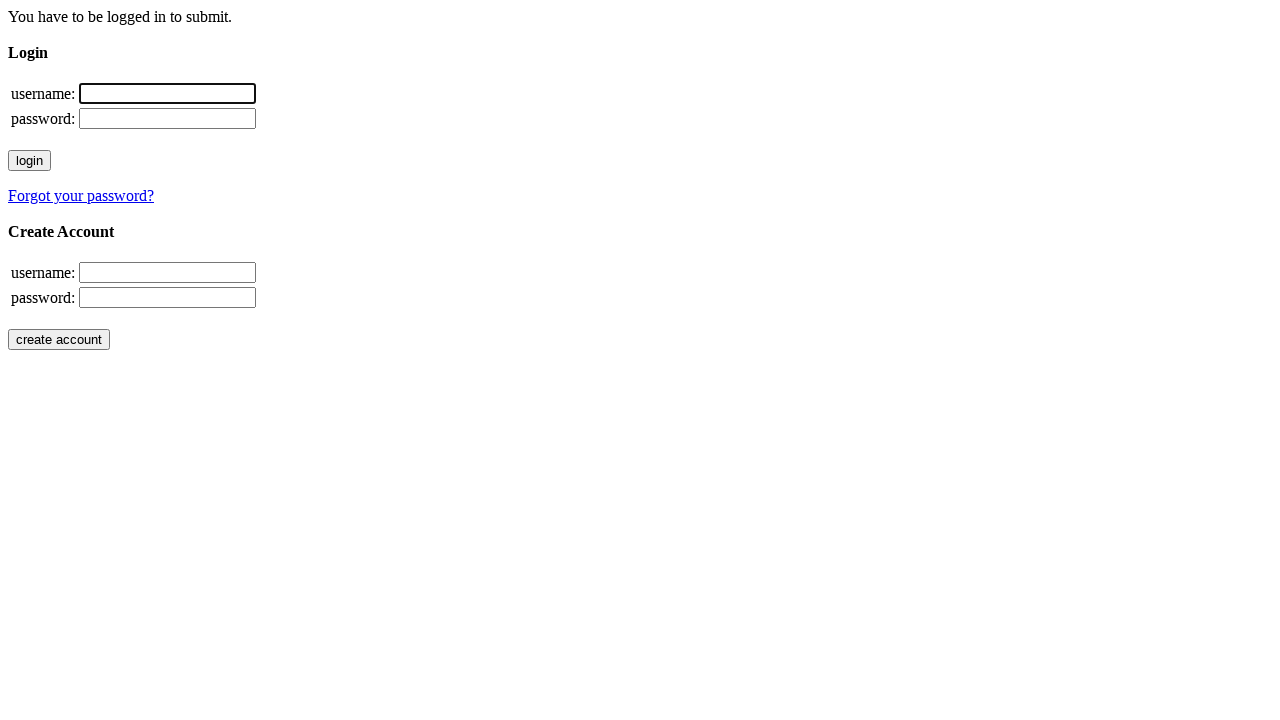

Error message 'You have to be logged in to submit.' appeared
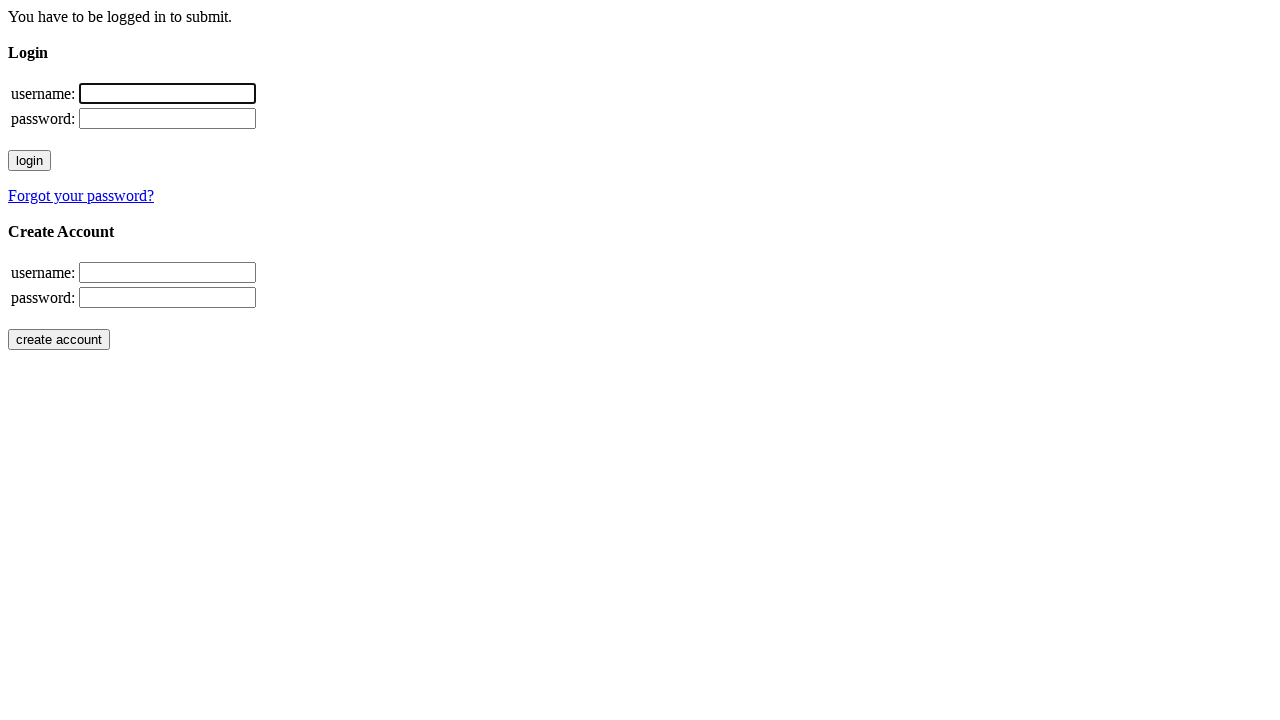

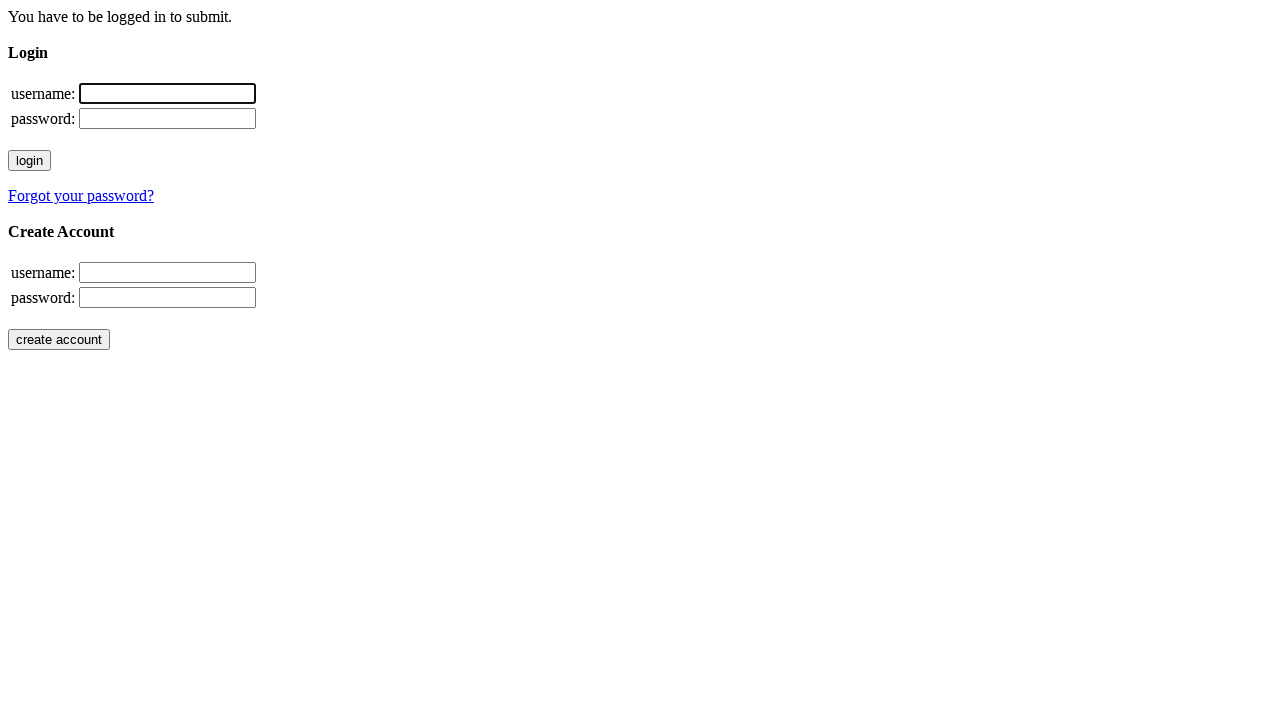